Tests Netcraft site report search by entering a domain name and submitting the query to verify the site report page loads with results.

Starting URL: https://sitereport.netcraft.com/

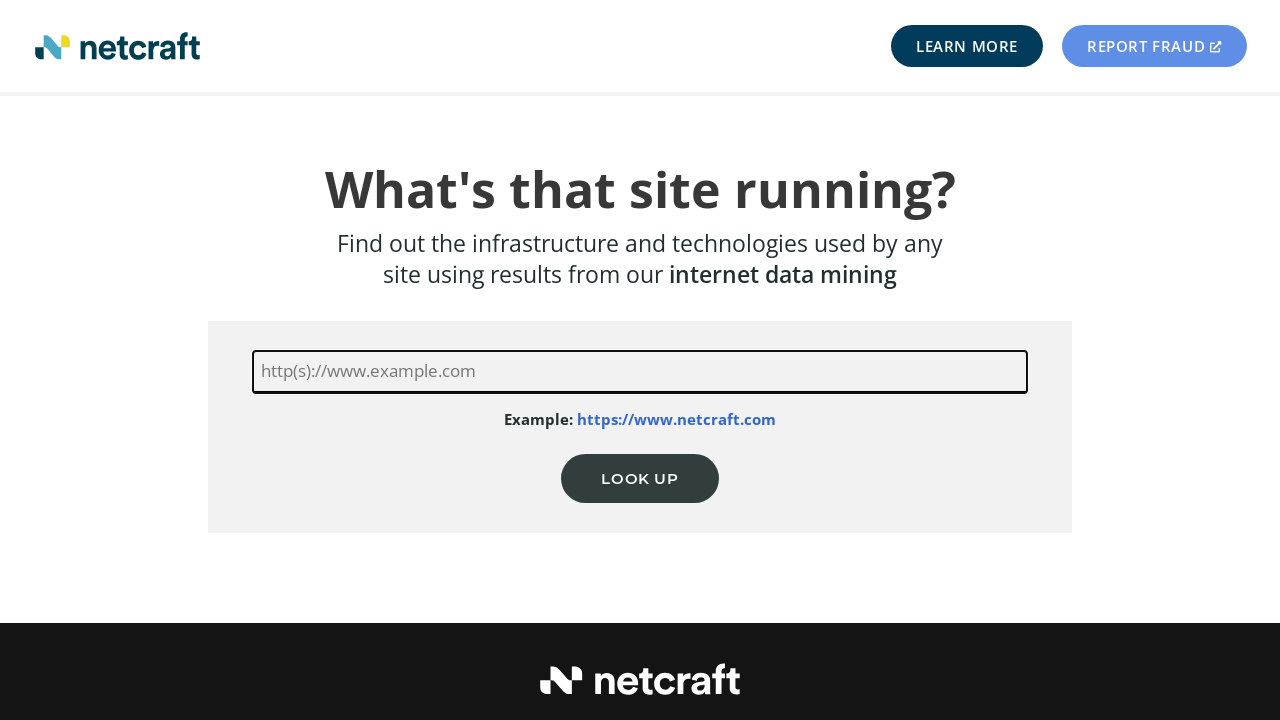

Filled domain input field with 'example.com' on #site_report_query input[type="text"], #site_report_query div input
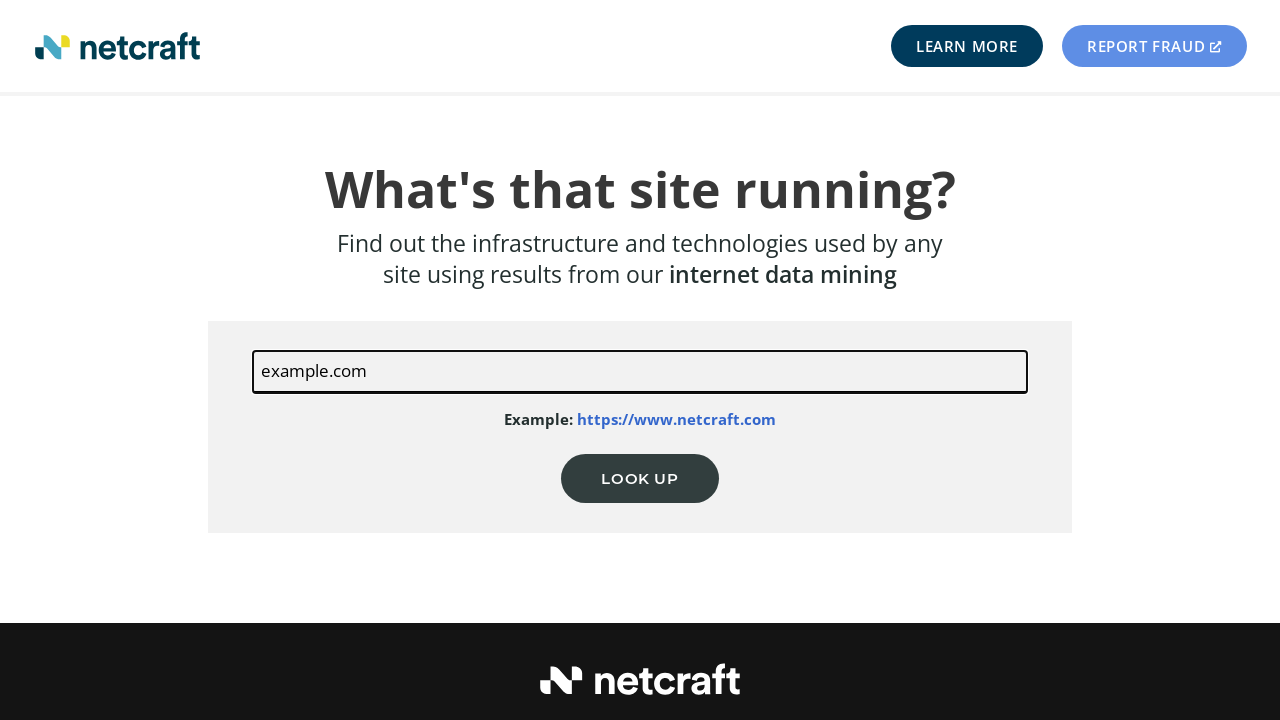

Clicked search/submit button to query domain at (640, 478) on #site_report_query input[type="submit"], #site_report_query button
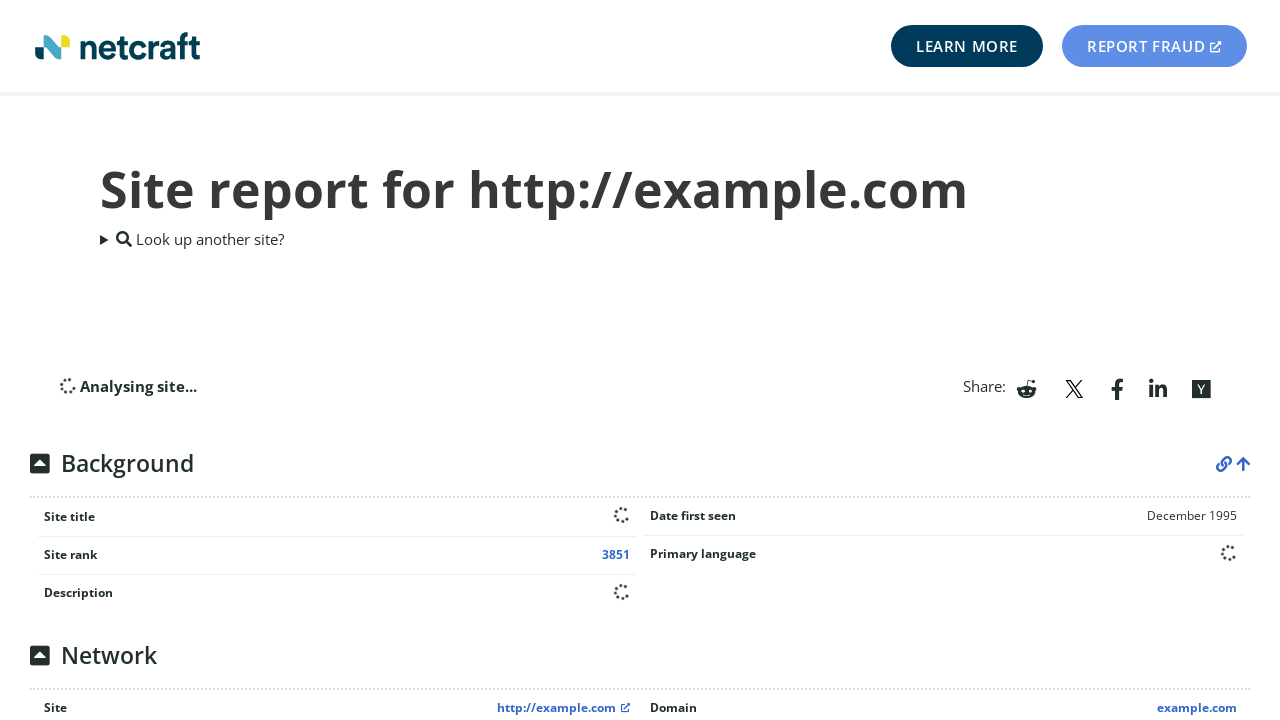

Site report results page loaded with header visible
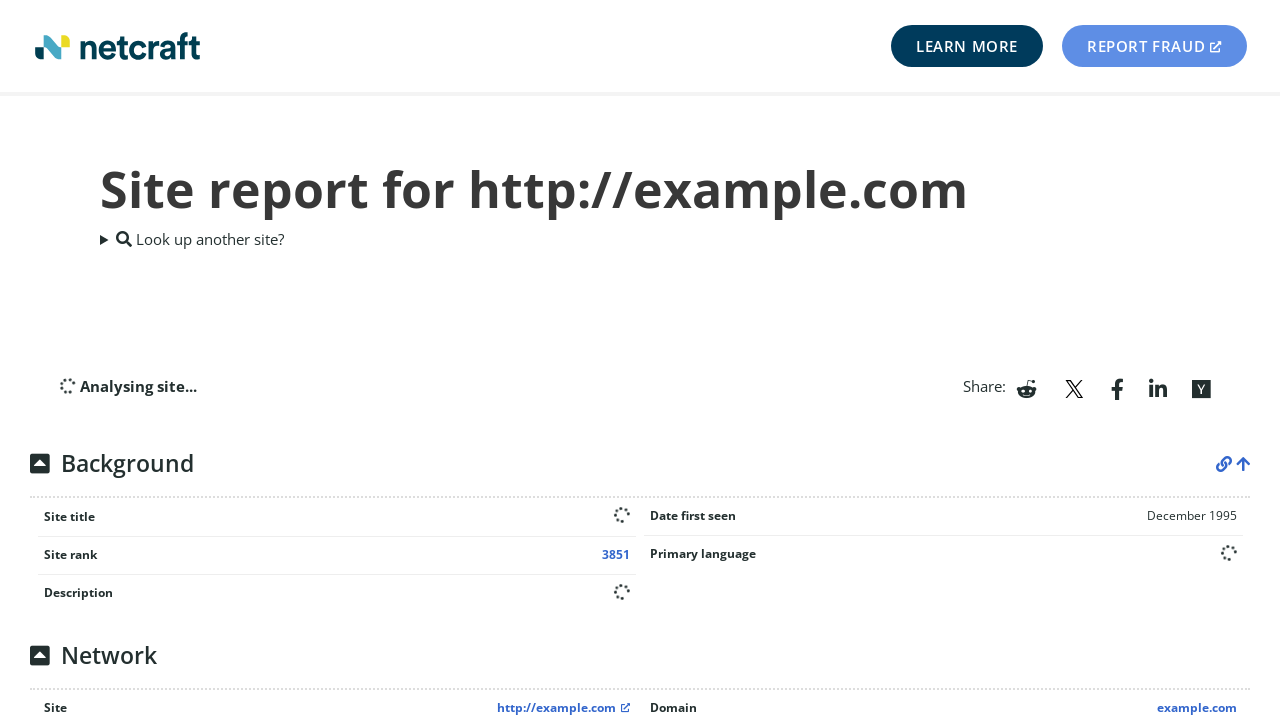

Network information section loaded on site report page
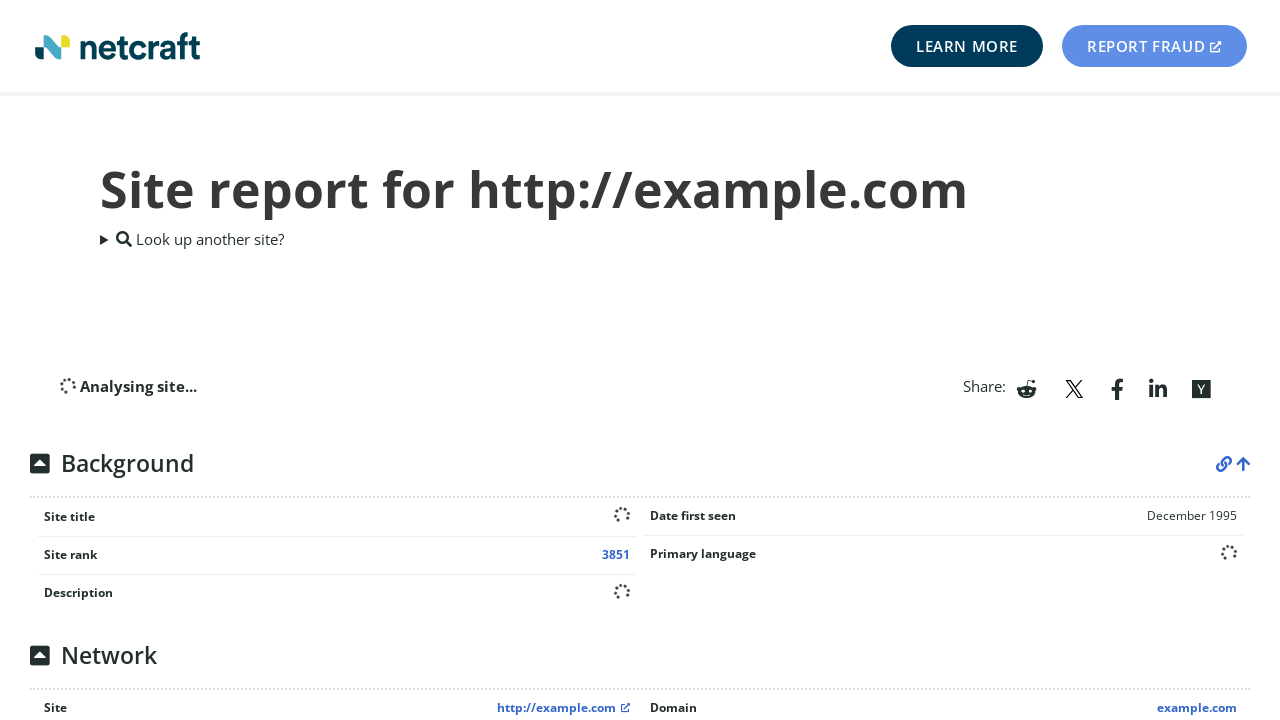

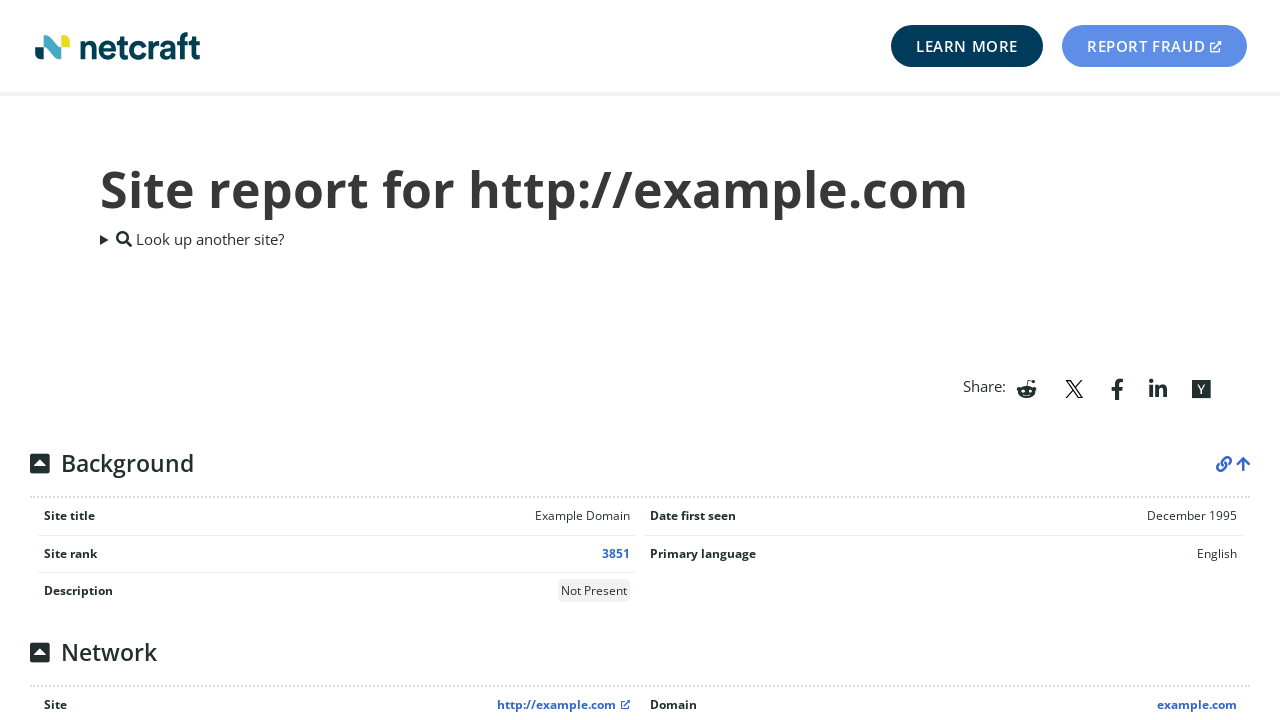